Tests page scrolling functionality by navigating to the OpenCart demo site and scrolling down the page by 1500 pixels using JavaScript execution.

Starting URL: https://demo.opencart.com/

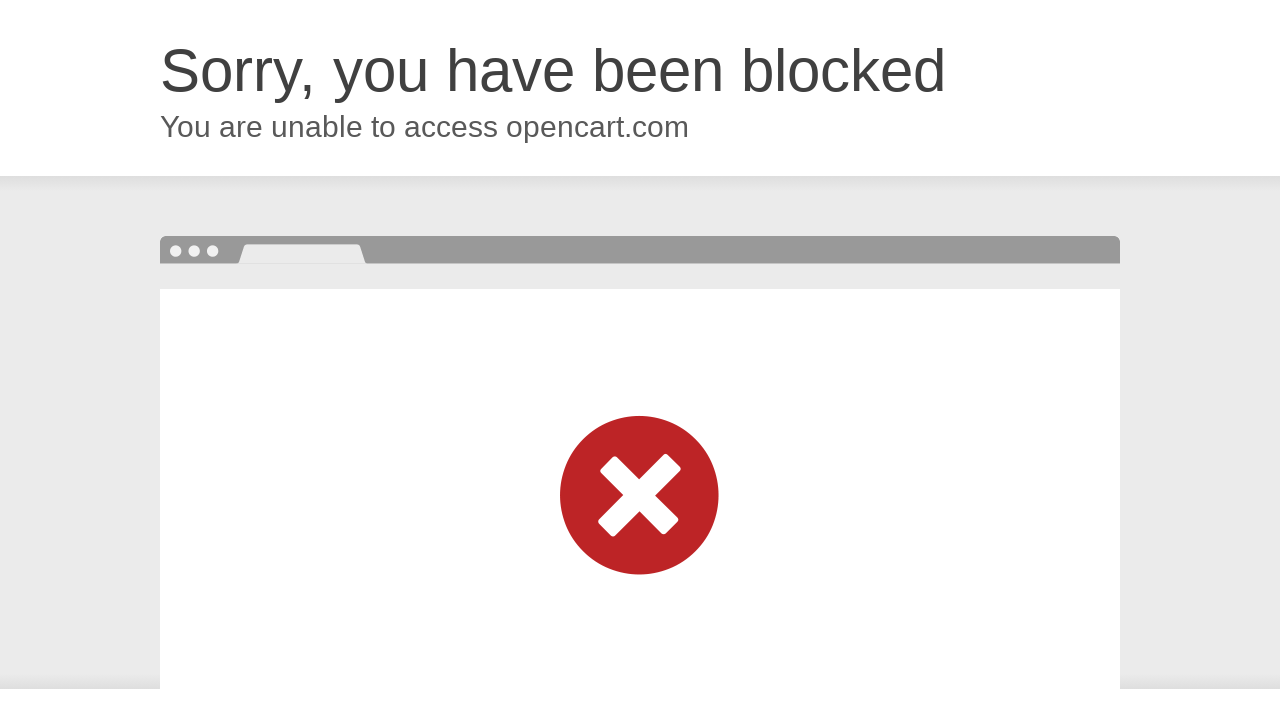

Navigated to OpenCart demo site at https://demo.opencart.com/
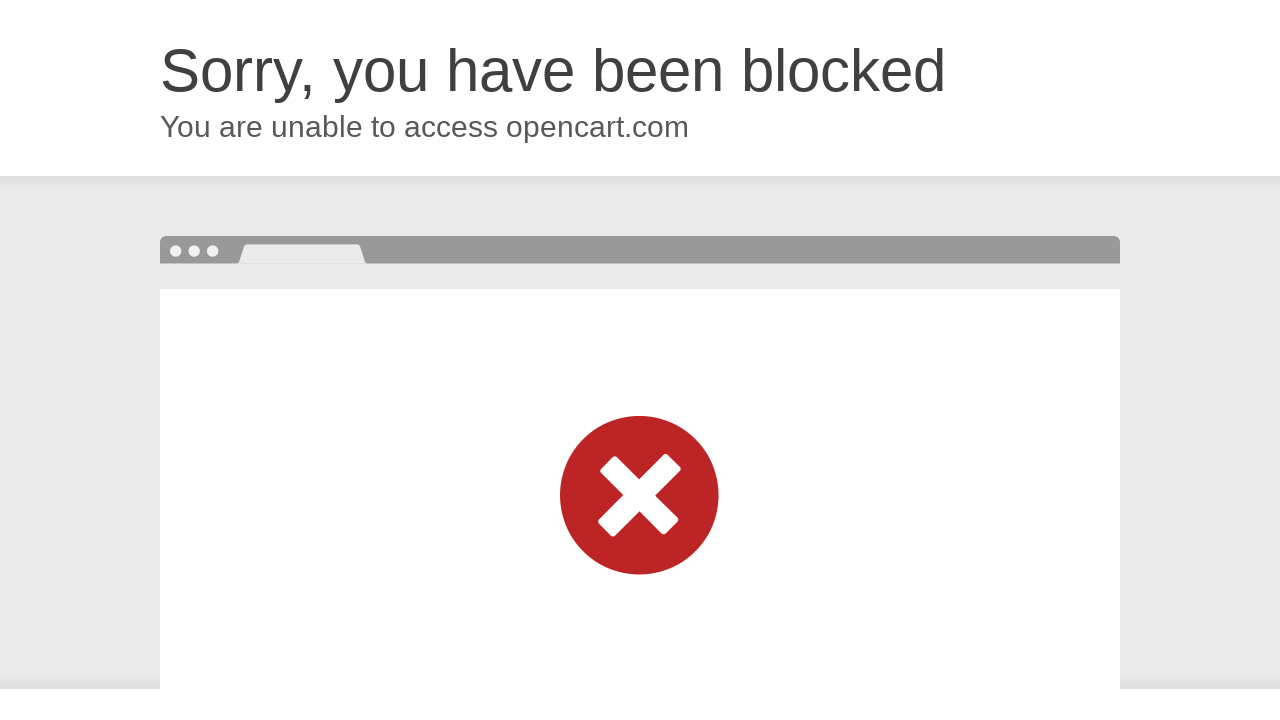

Scrolled down the page by 1500 pixels using JavaScript
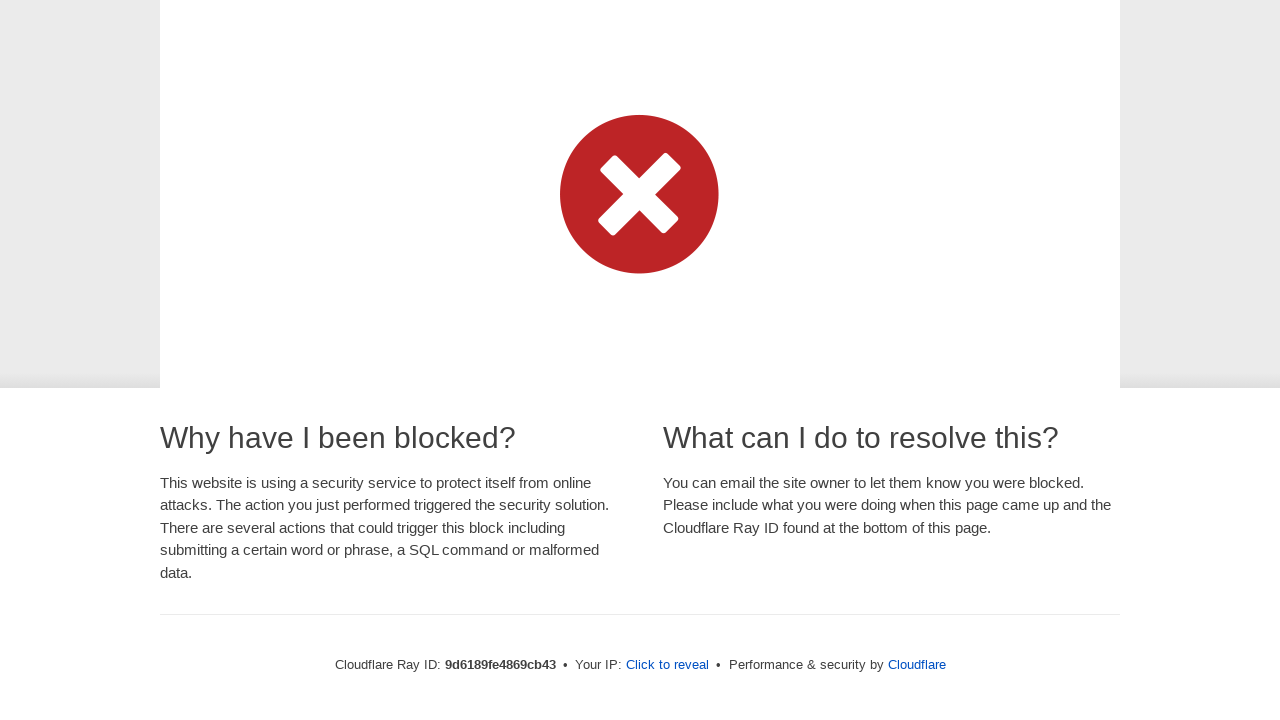

Waited 500ms for scroll animation to complete
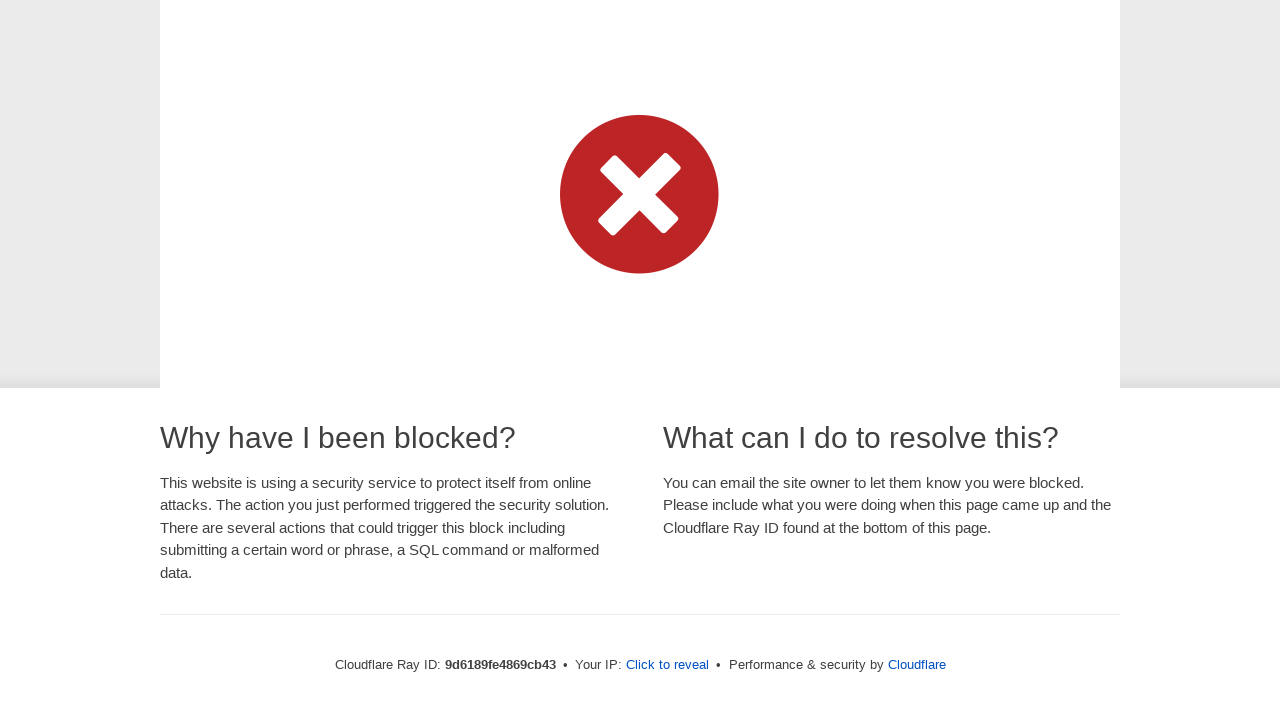

Retrieved current scroll position: 301px
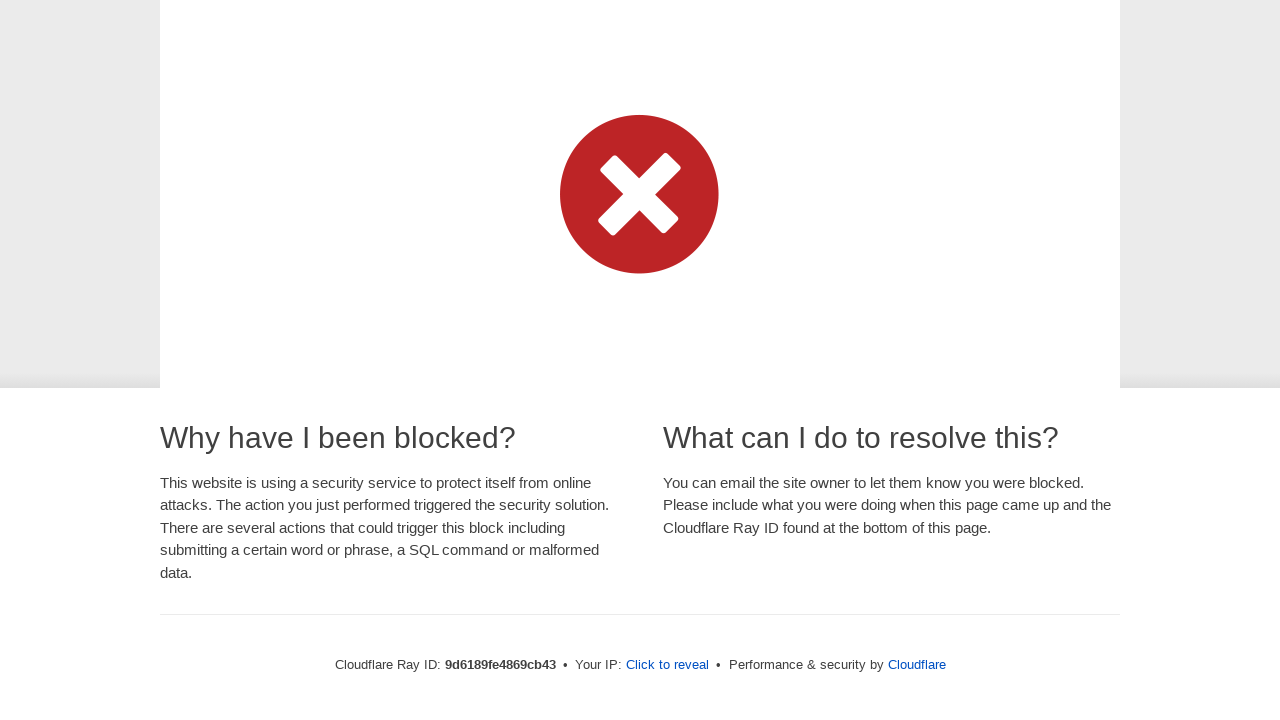

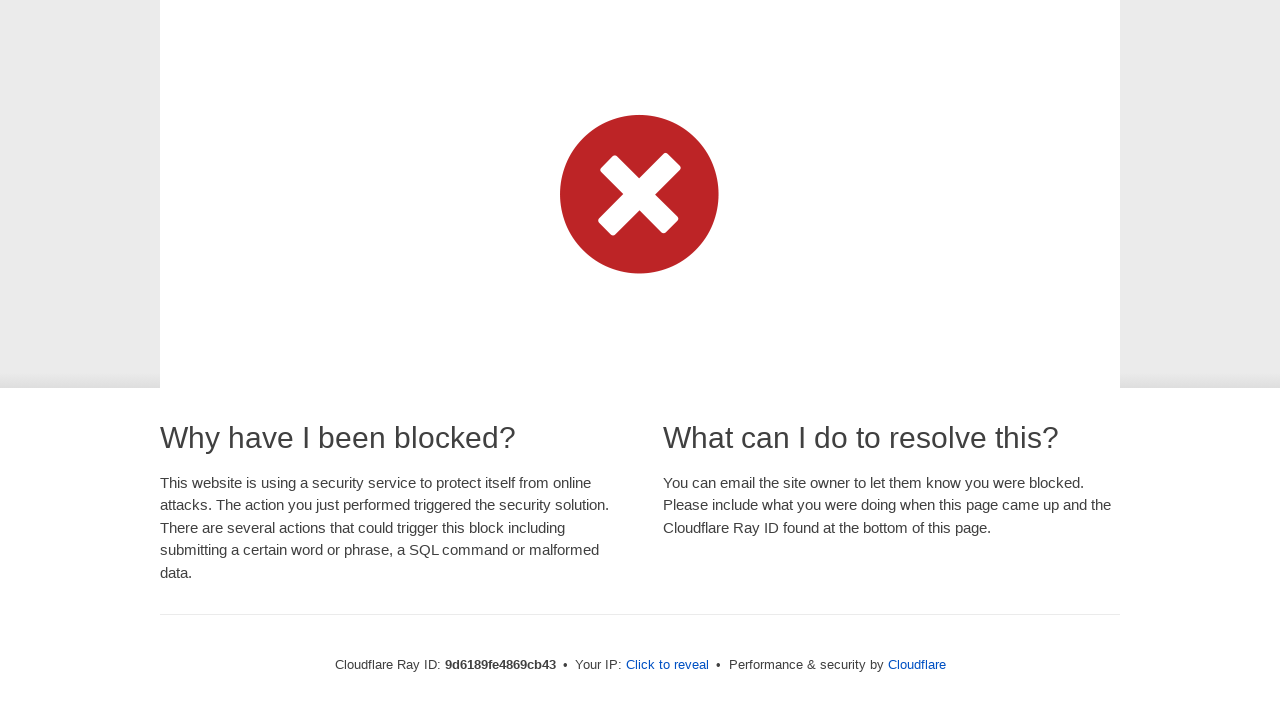